Checks if the email input element is displayed on the page by querying its display status

Starting URL: https://www.selenium.dev/selenium/web/inputs.html

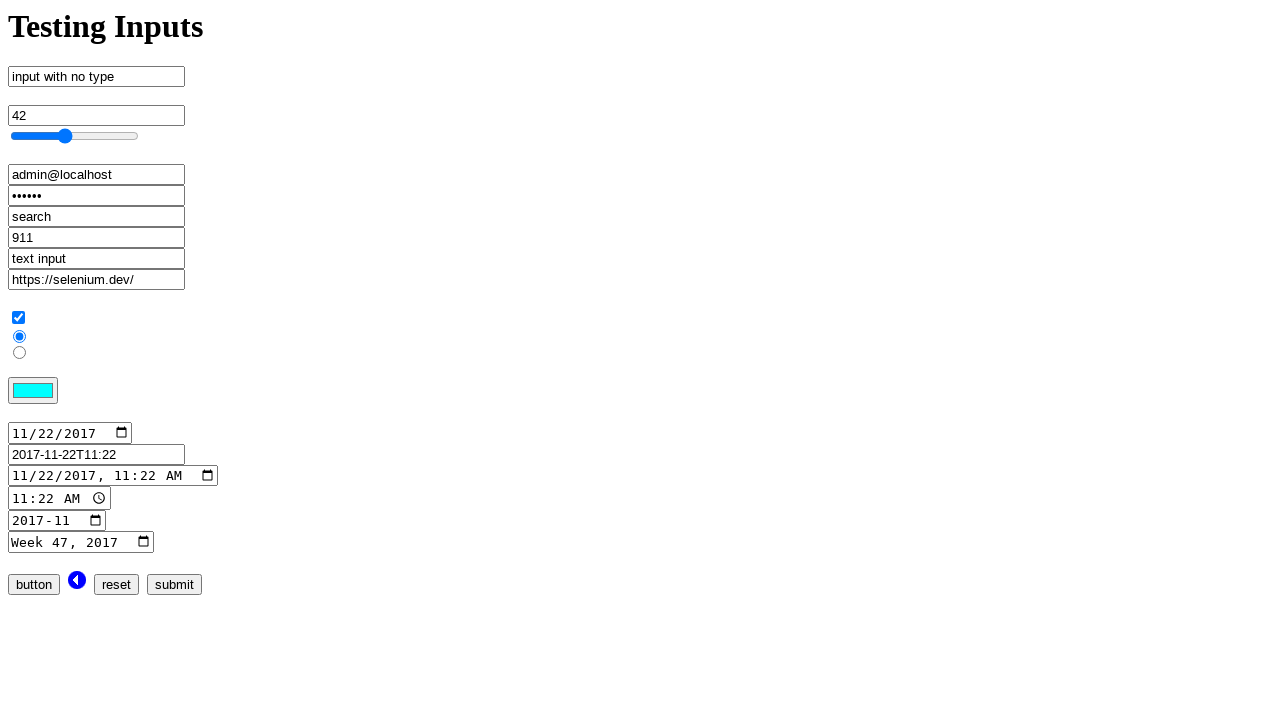

Navigated to inputs.html page
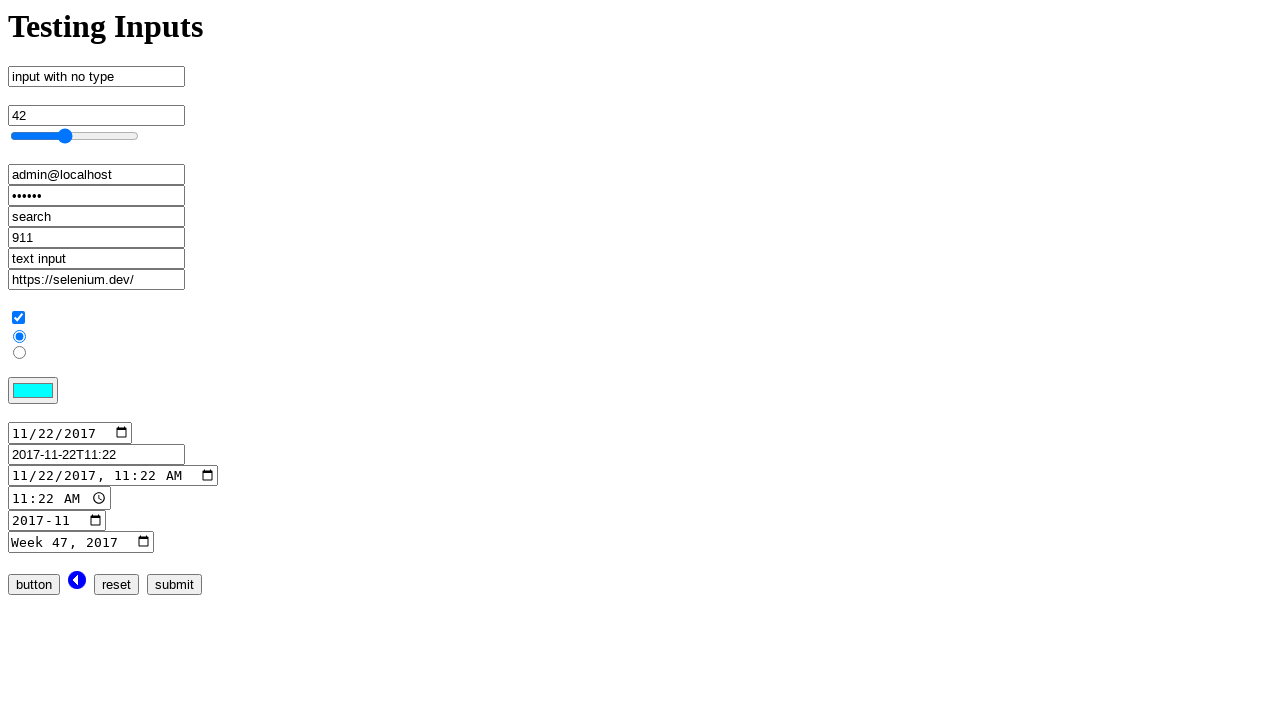

Checked if email input element is displayed
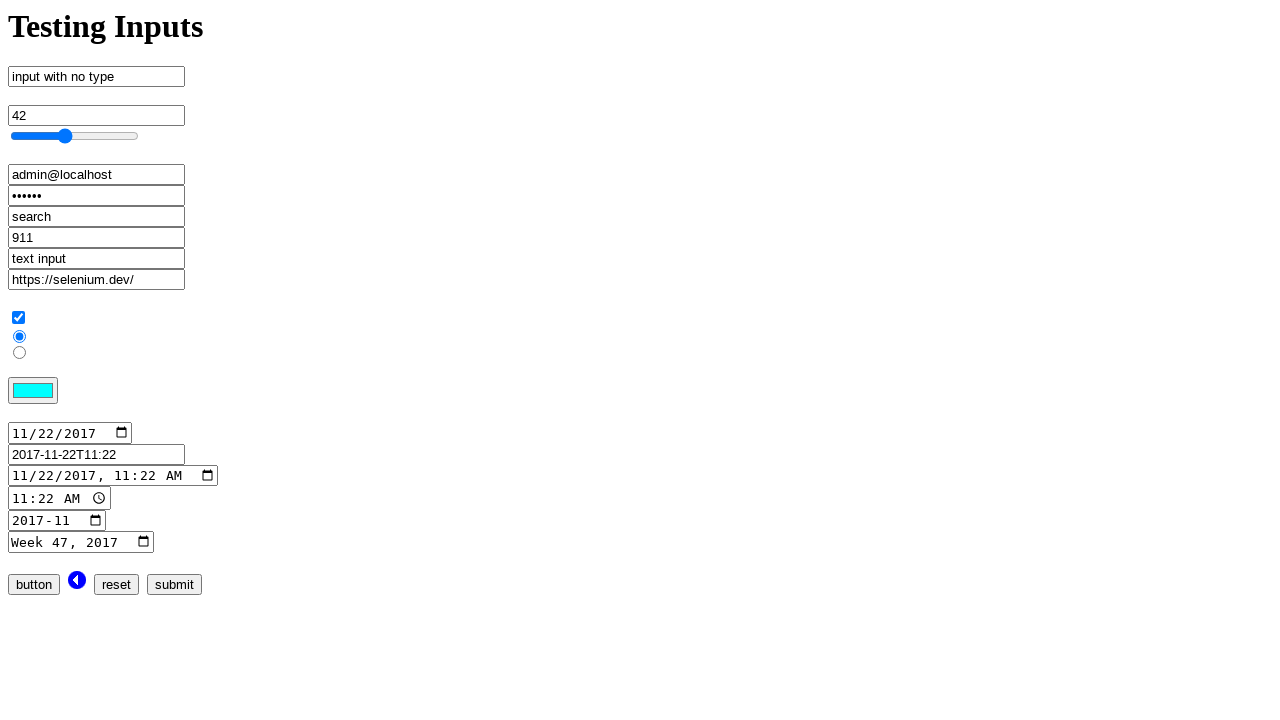

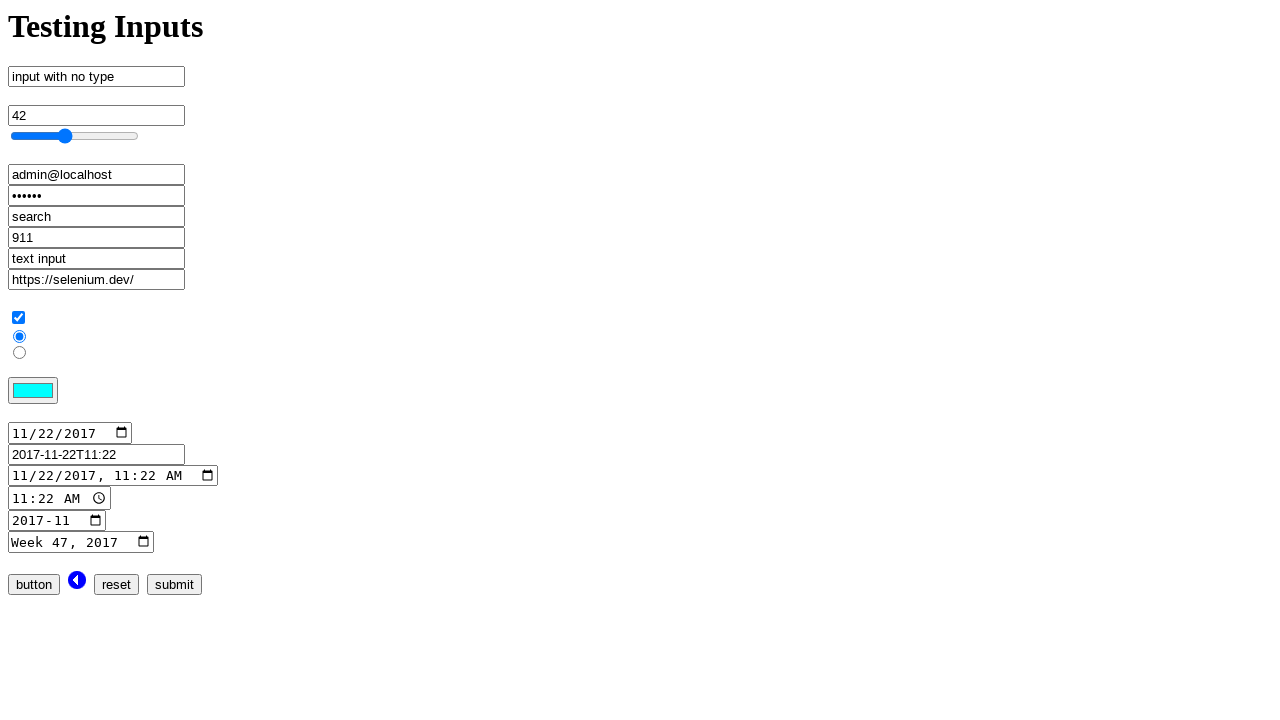